Tests horizontal slider movement using mouse drag by moving the slider to various positions (start, middle, end) and verifying the slider value updates correctly.

Starting URL: http://the-internet.herokuapp.com/horizontal_slider

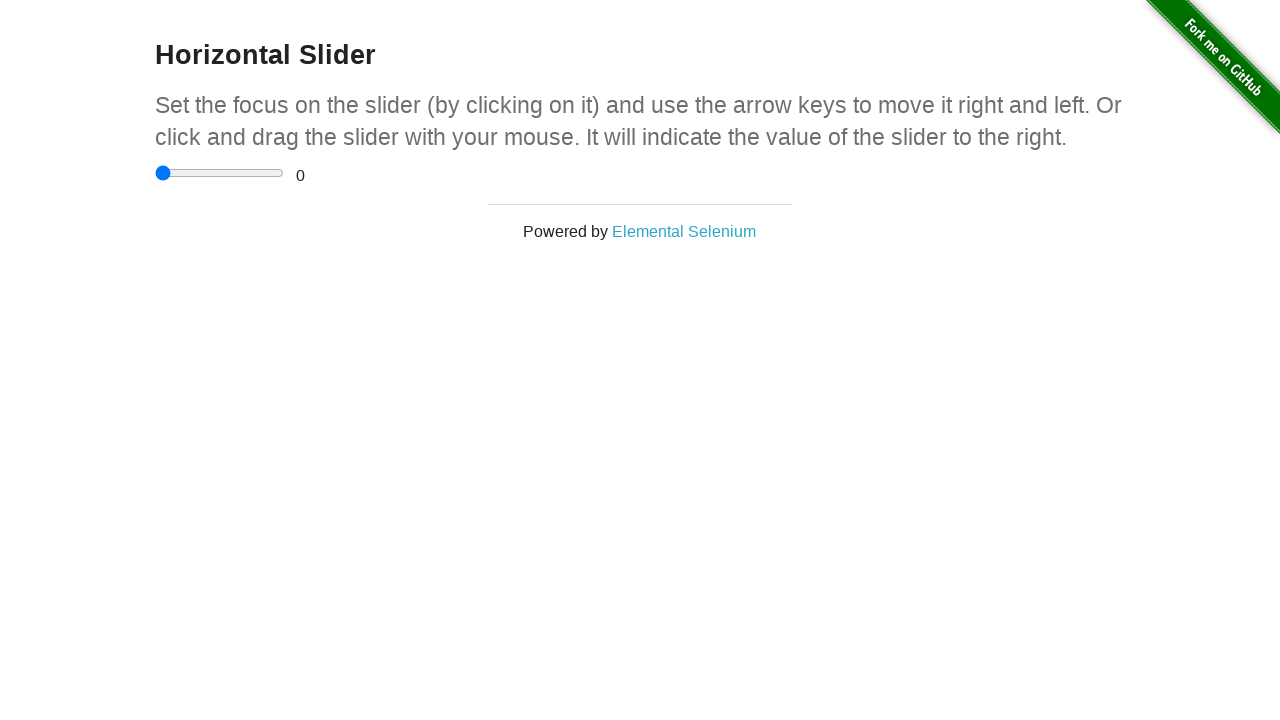

Waited for slider container to be visible
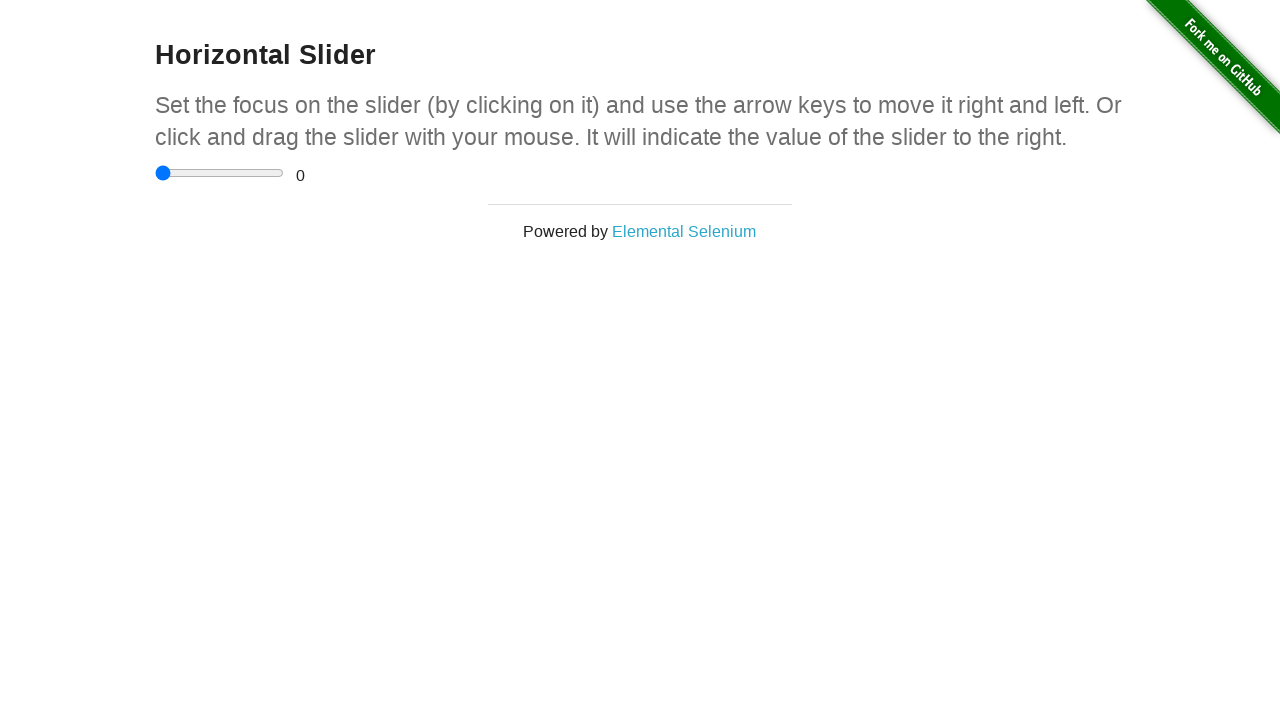

Located the slider input element
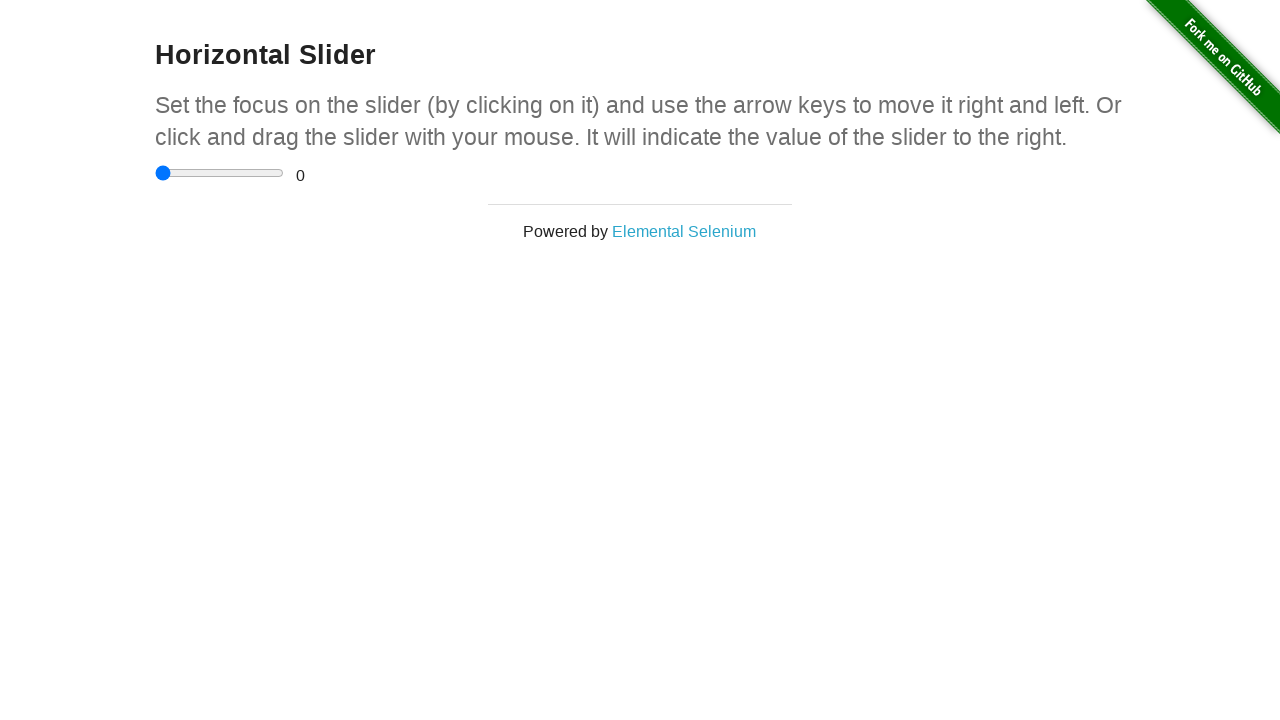

Retrieved slider bounding box dimensions
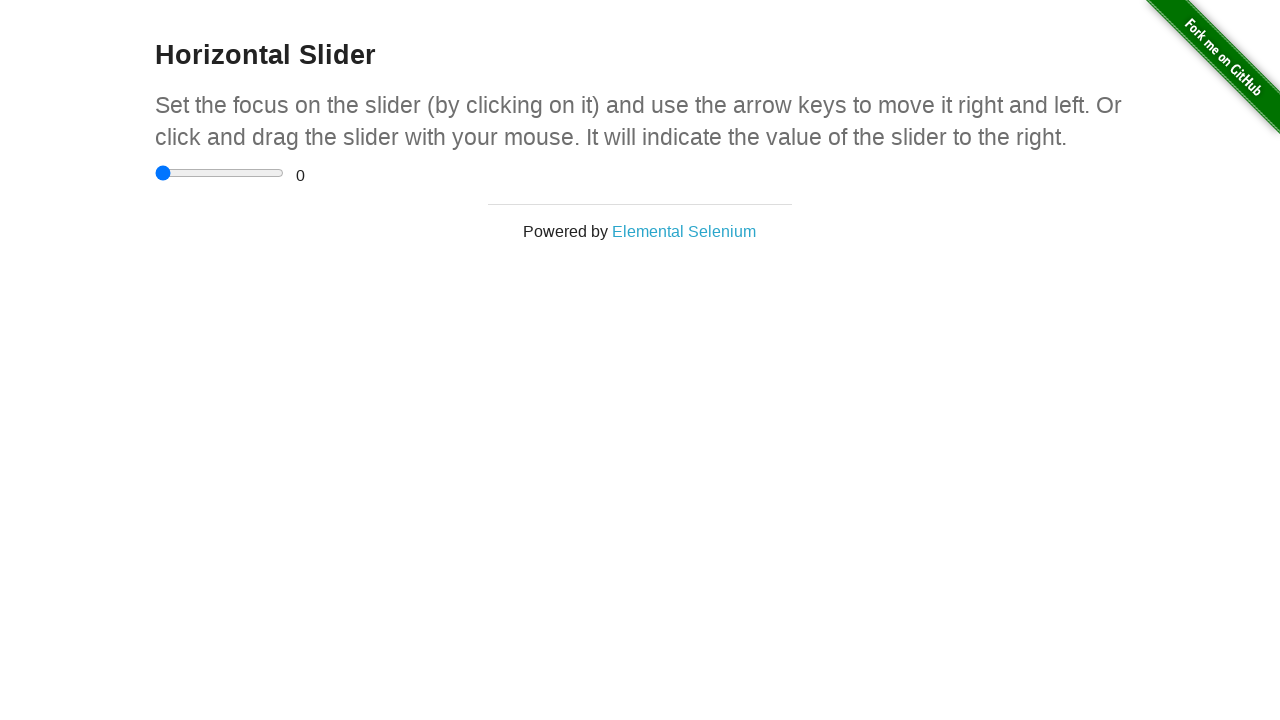

Clicked slider at leftmost position to move to start at (155, 173)
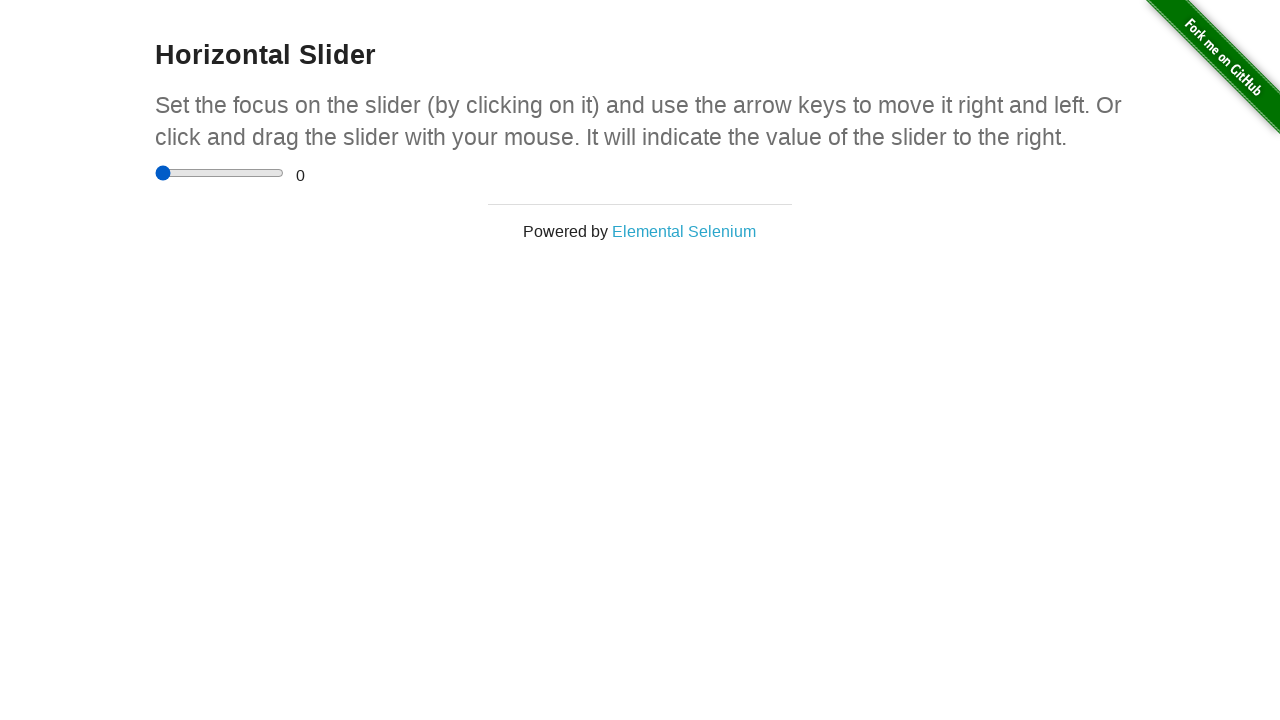

Clicked on slider element at (220, 173) on div.sliderContainer input
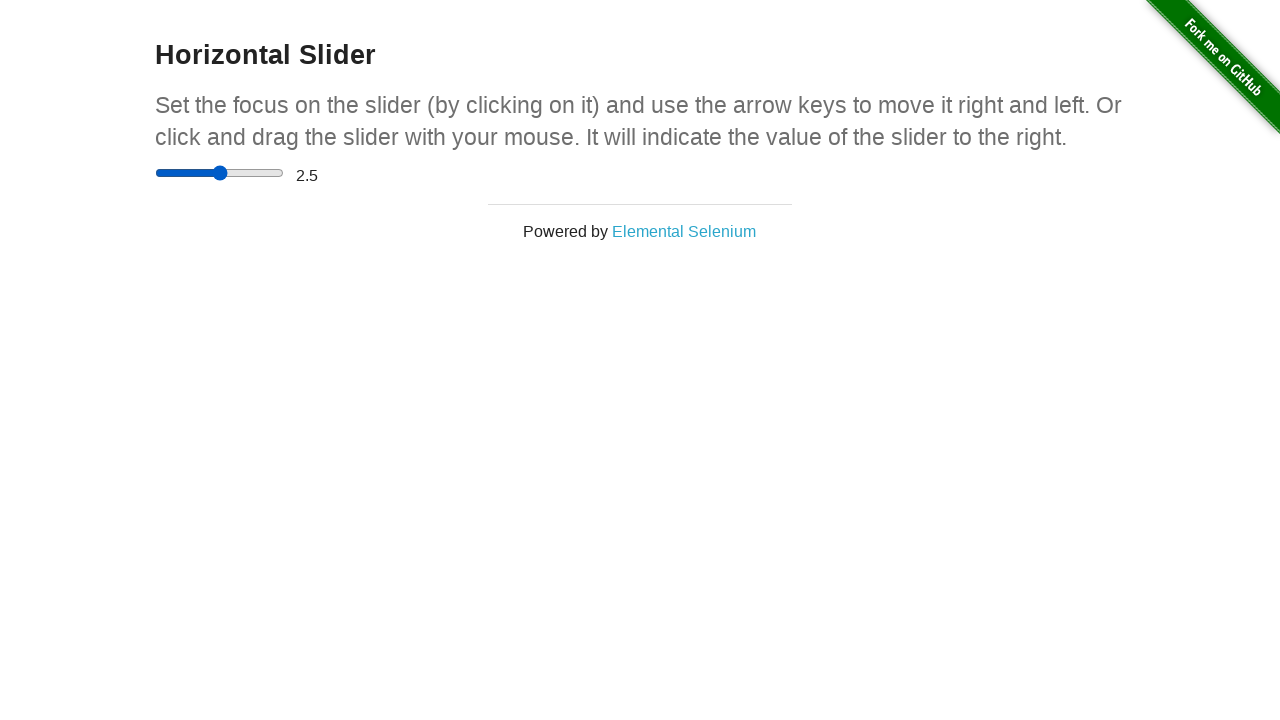

Moved mouse to middle position of slider at (220, 173)
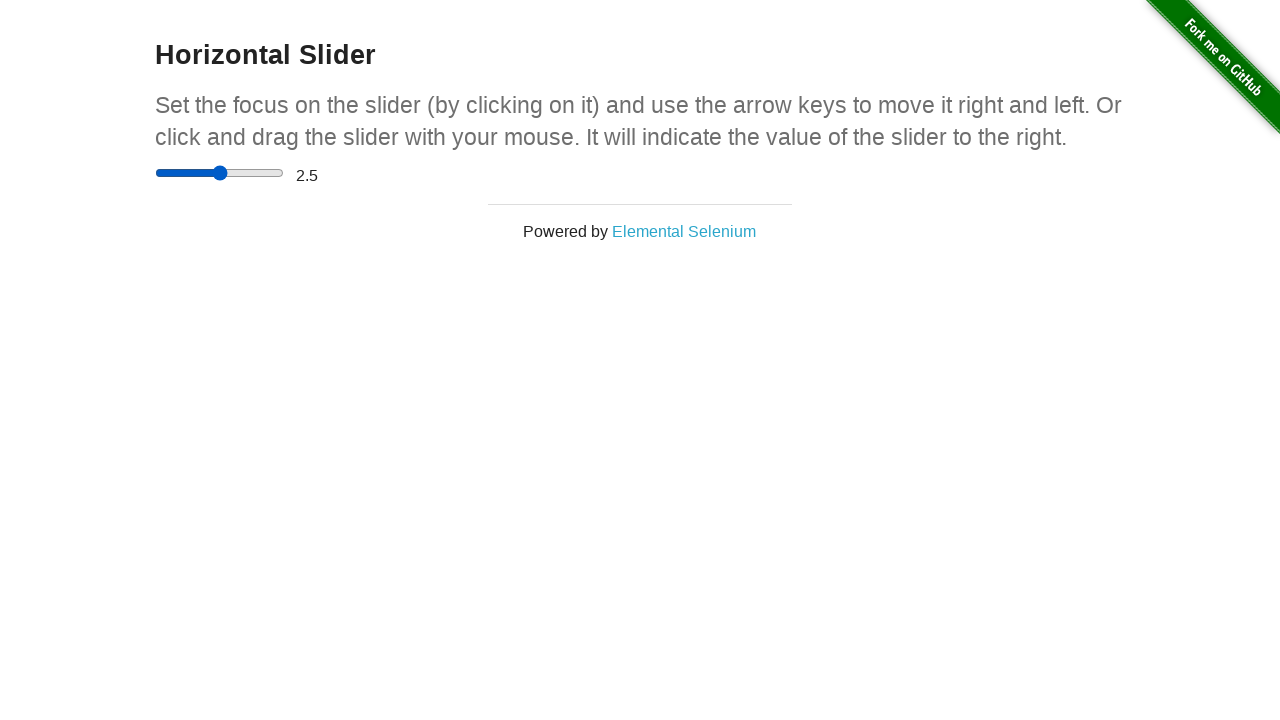

Pressed mouse button down to start drag at (220, 173)
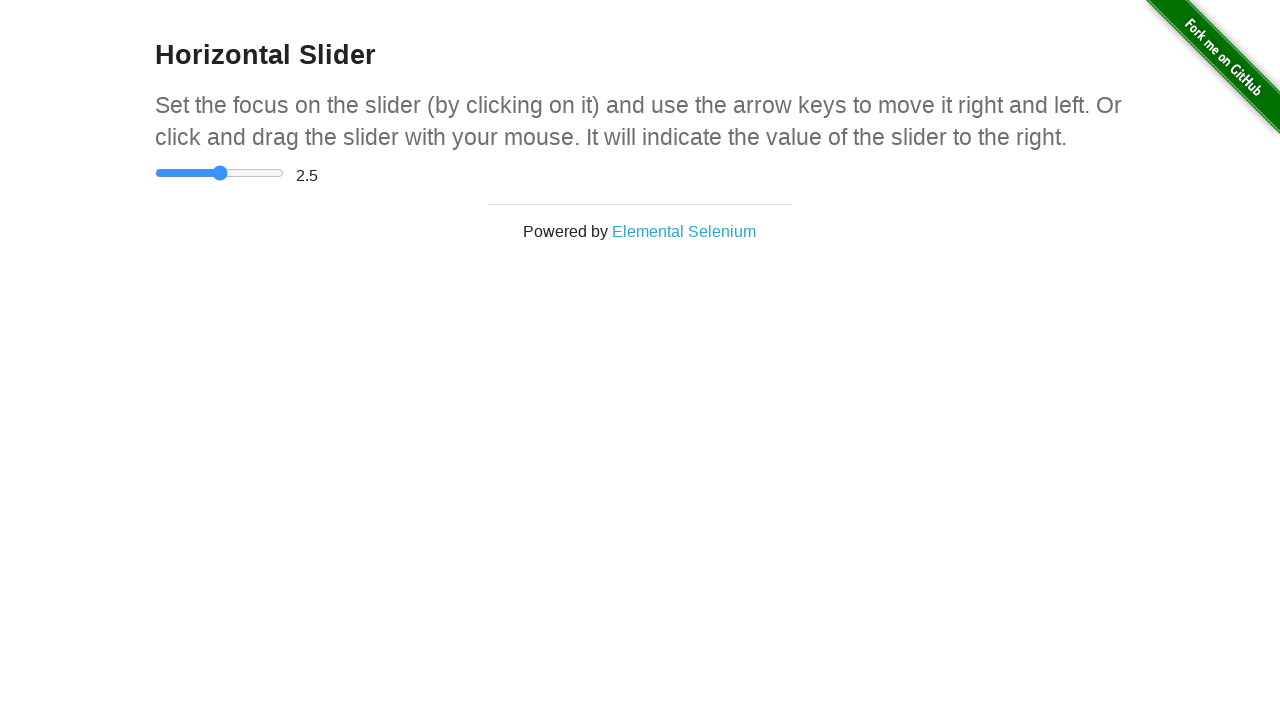

Moved mouse while dragging to middle position at (220, 173)
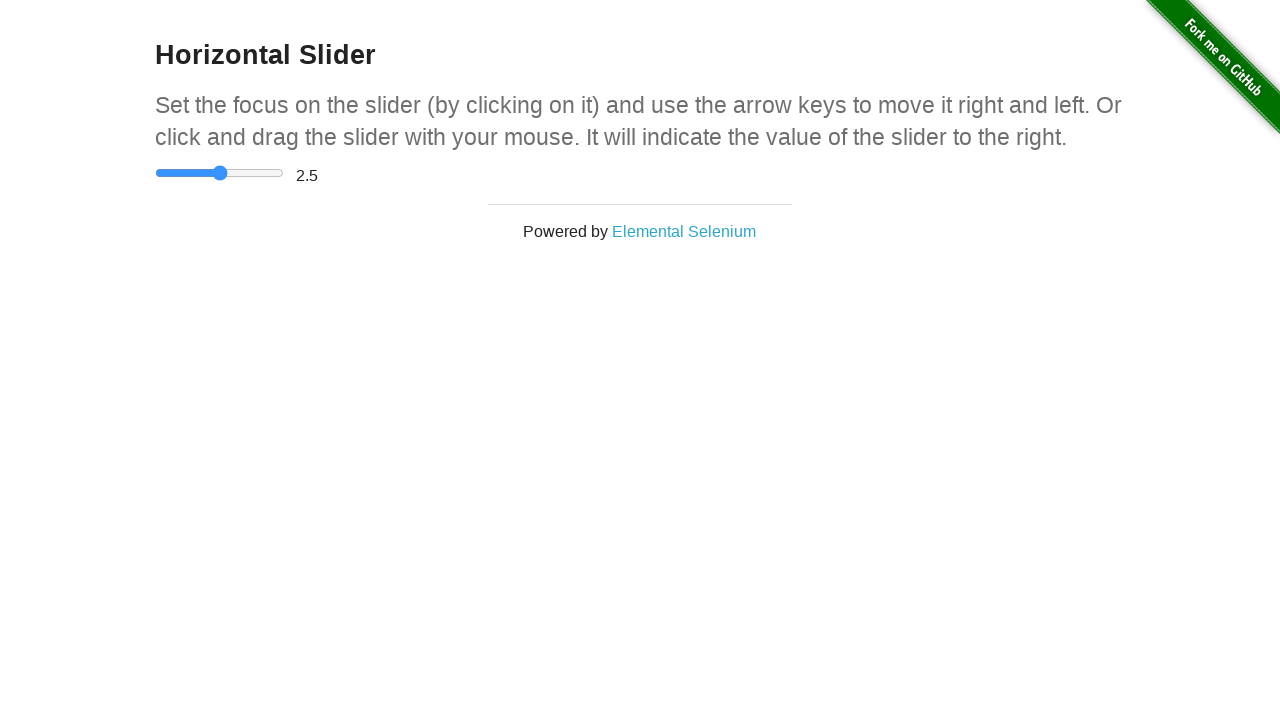

Released mouse button after drag to middle at (220, 173)
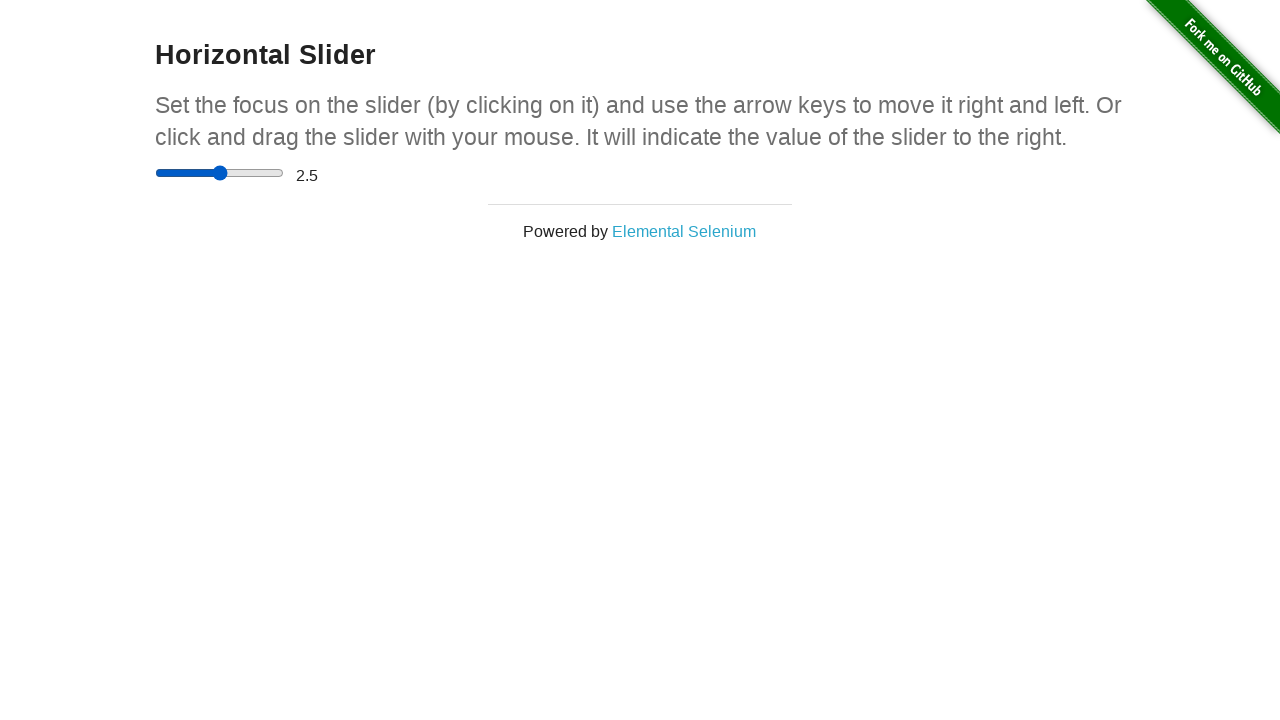

Clicked slider at rightmost position to move to end at (284, 173)
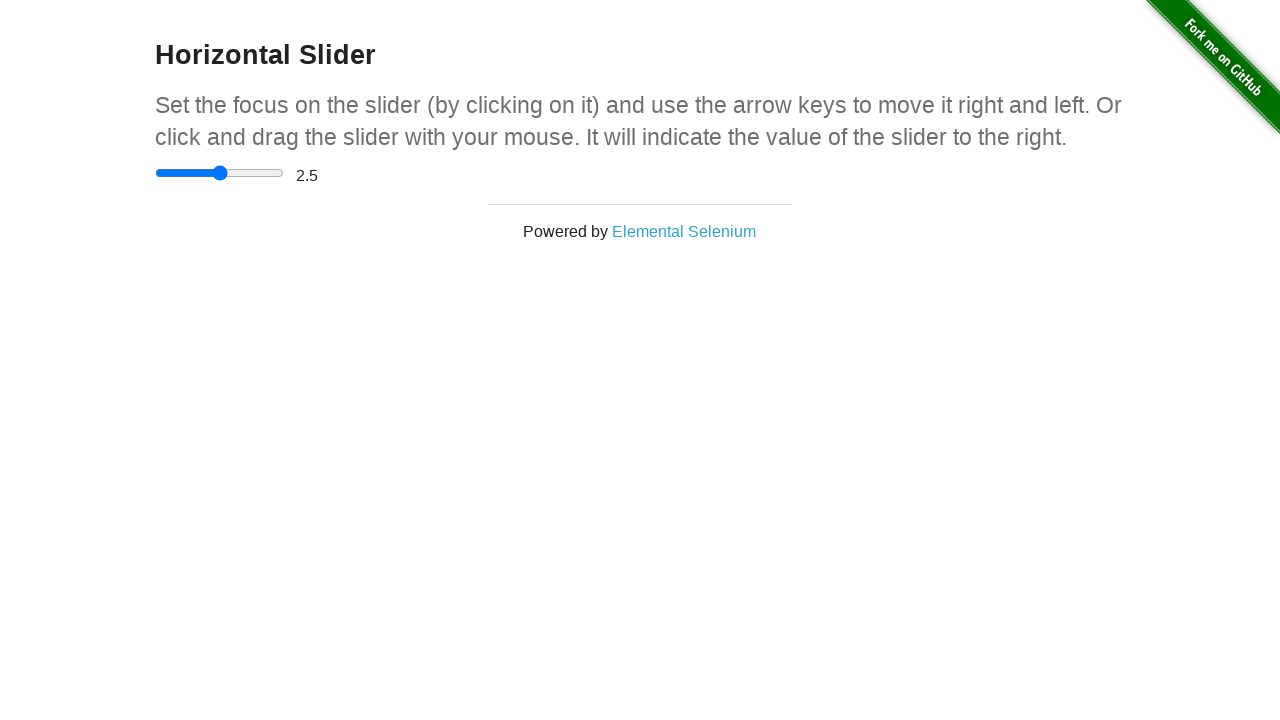

Clicked slider at leftmost position to move back to start at (155, 173)
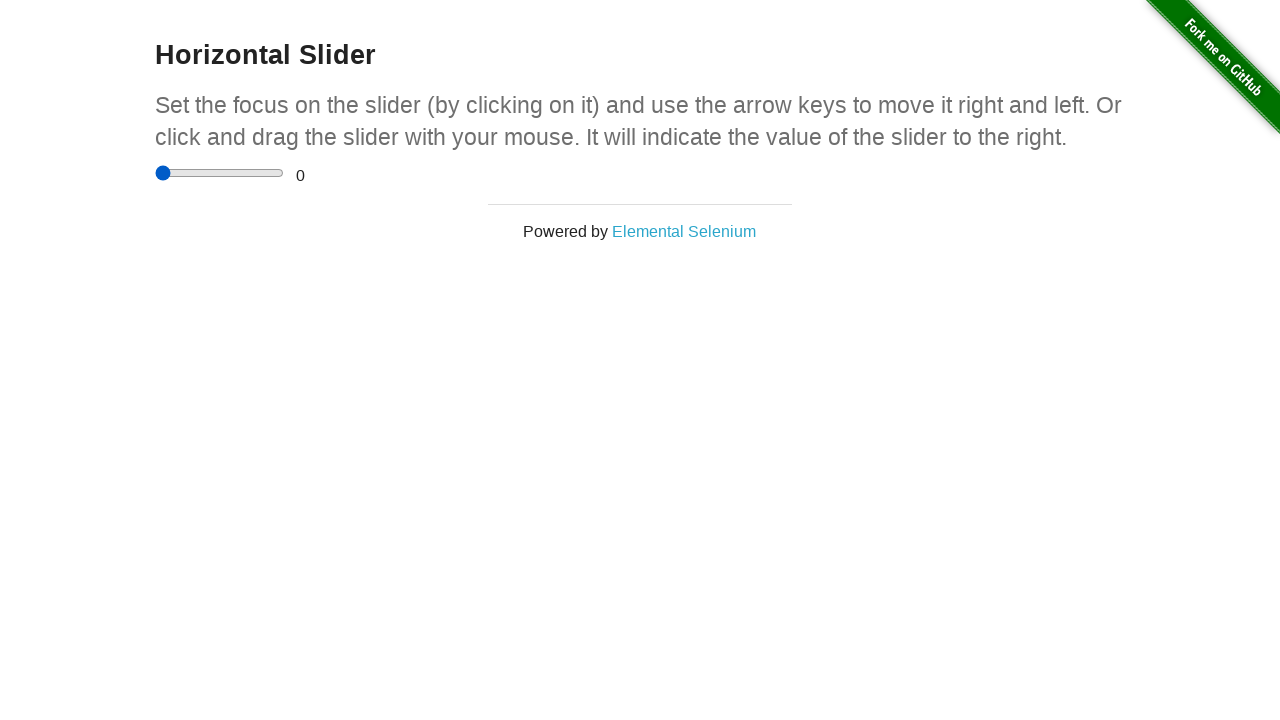

Waited for range value element to be visible
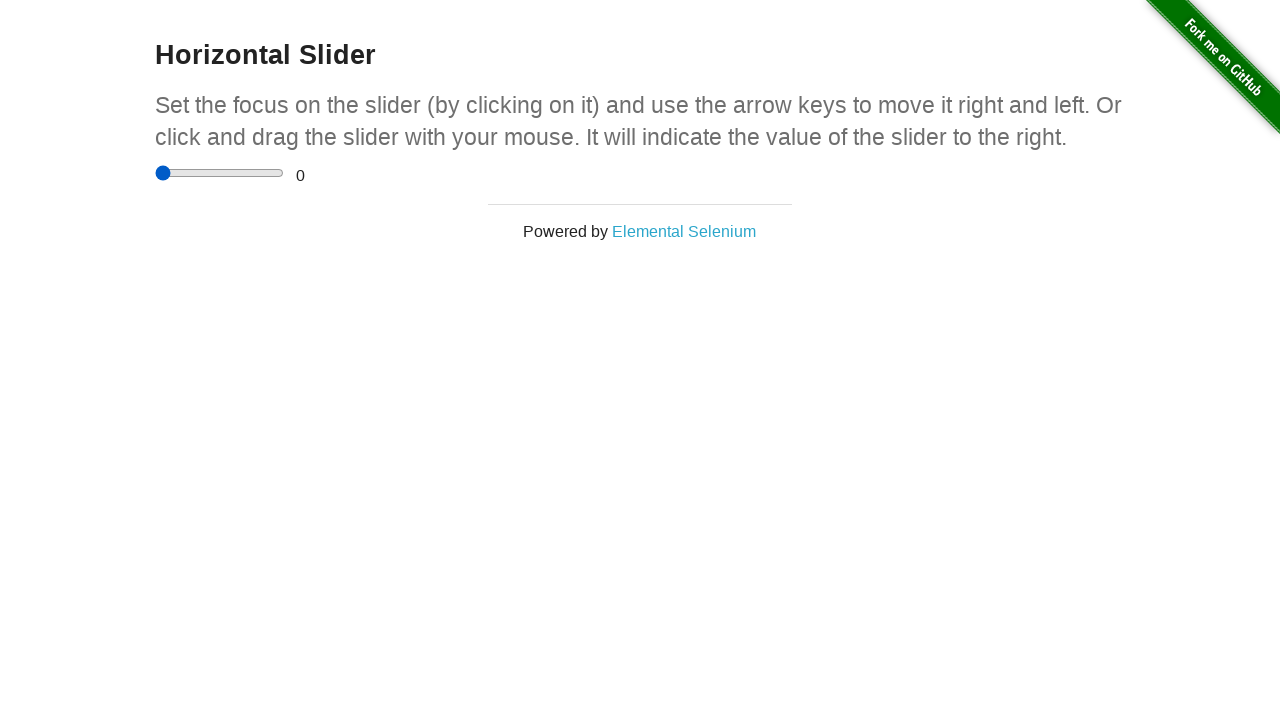

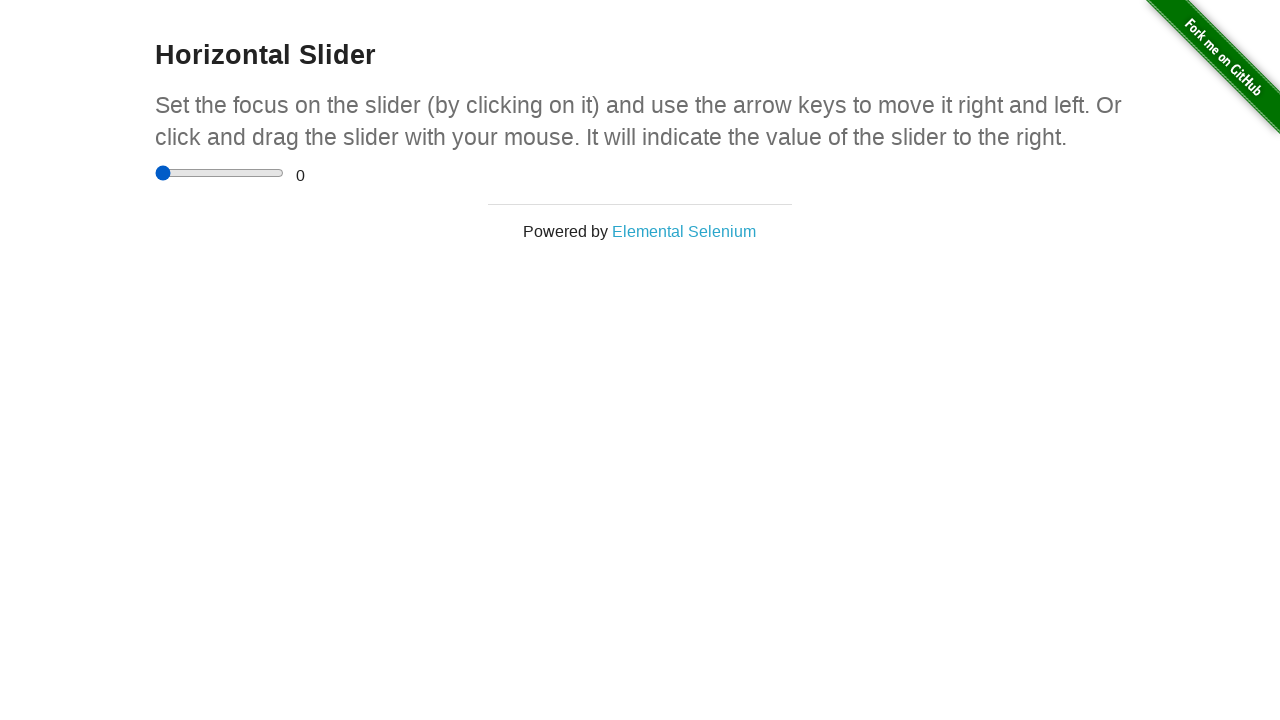